Tests an e-commerce shopping flow by adding specific vegetables (Brocolli and Beans) to the cart, proceeding to checkout, and applying a promo code to verify discount functionality.

Starting URL: https://rahulshettyacademy.com/seleniumPractise/

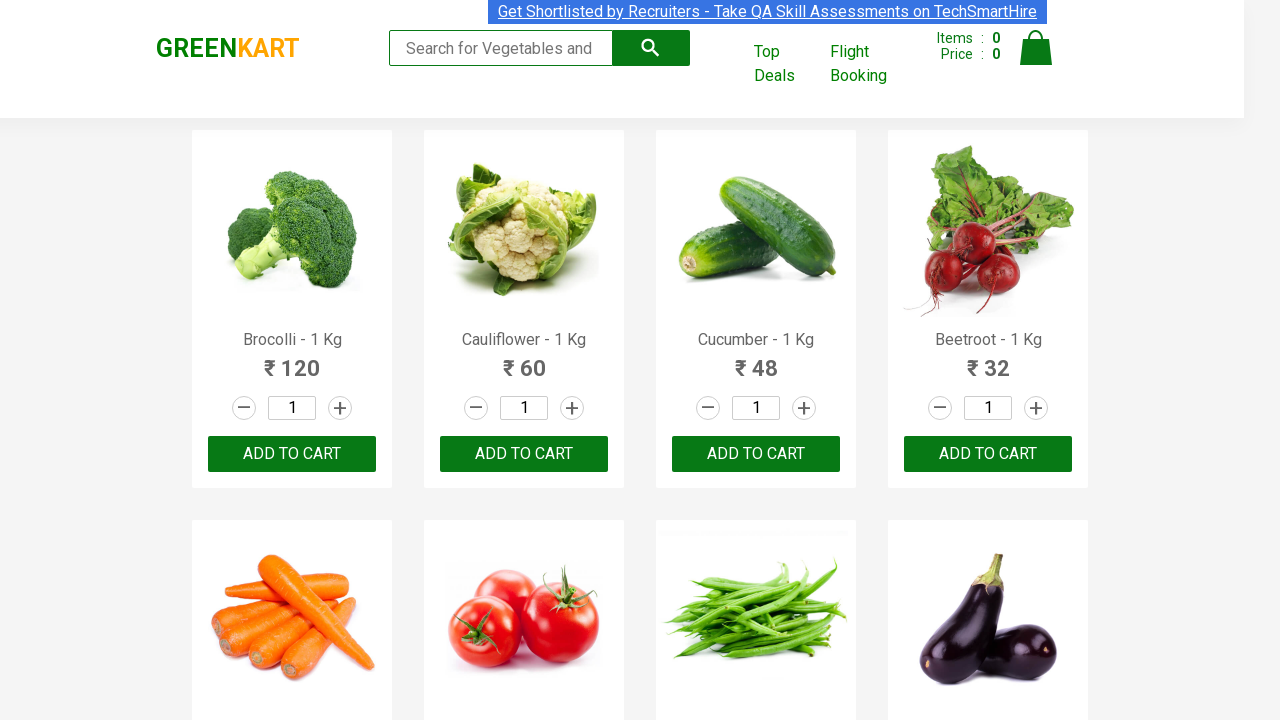

Waited for product names to load on the page
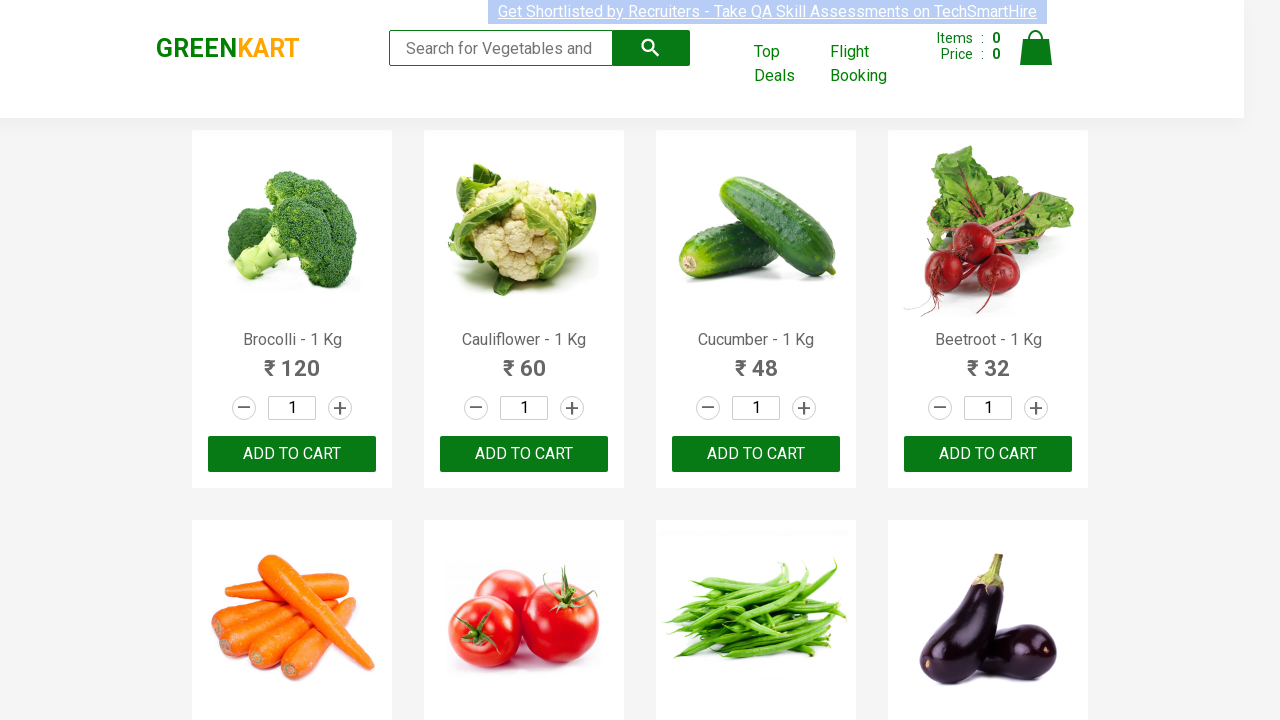

Retrieved all product elements from the page
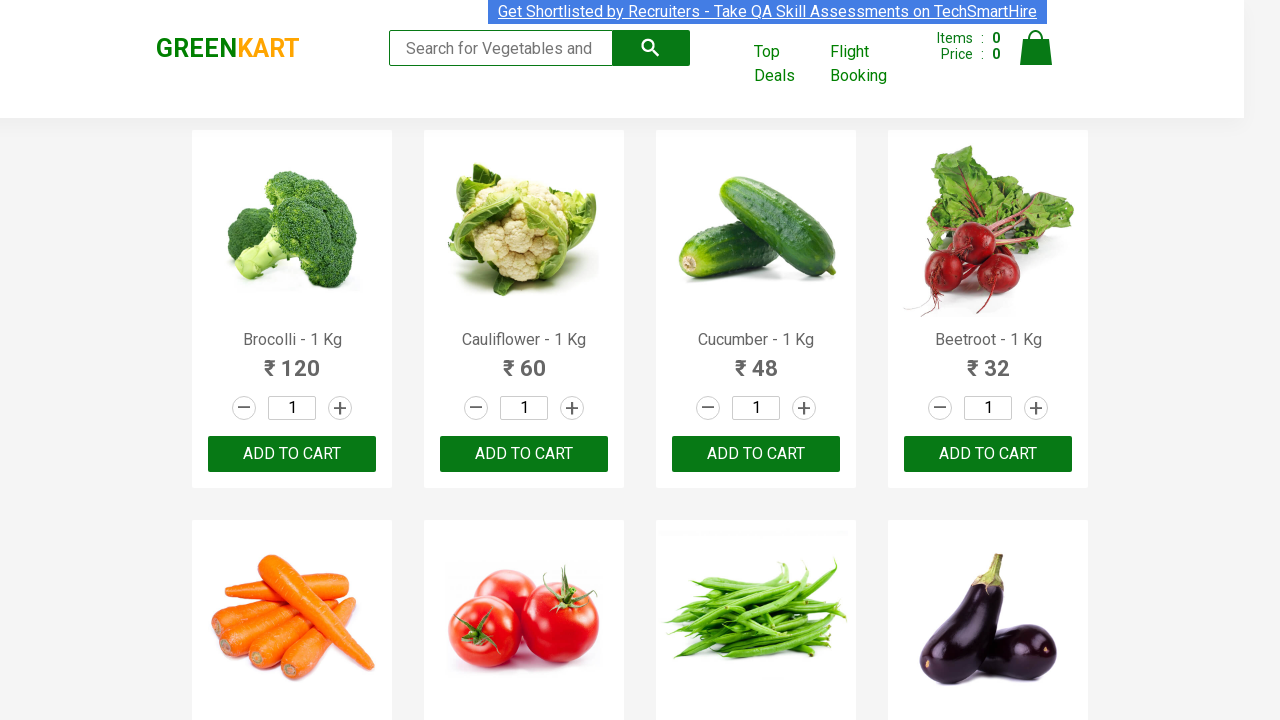

Added Brocolli to cart at (292, 454) on div.product-action button >> nth=0
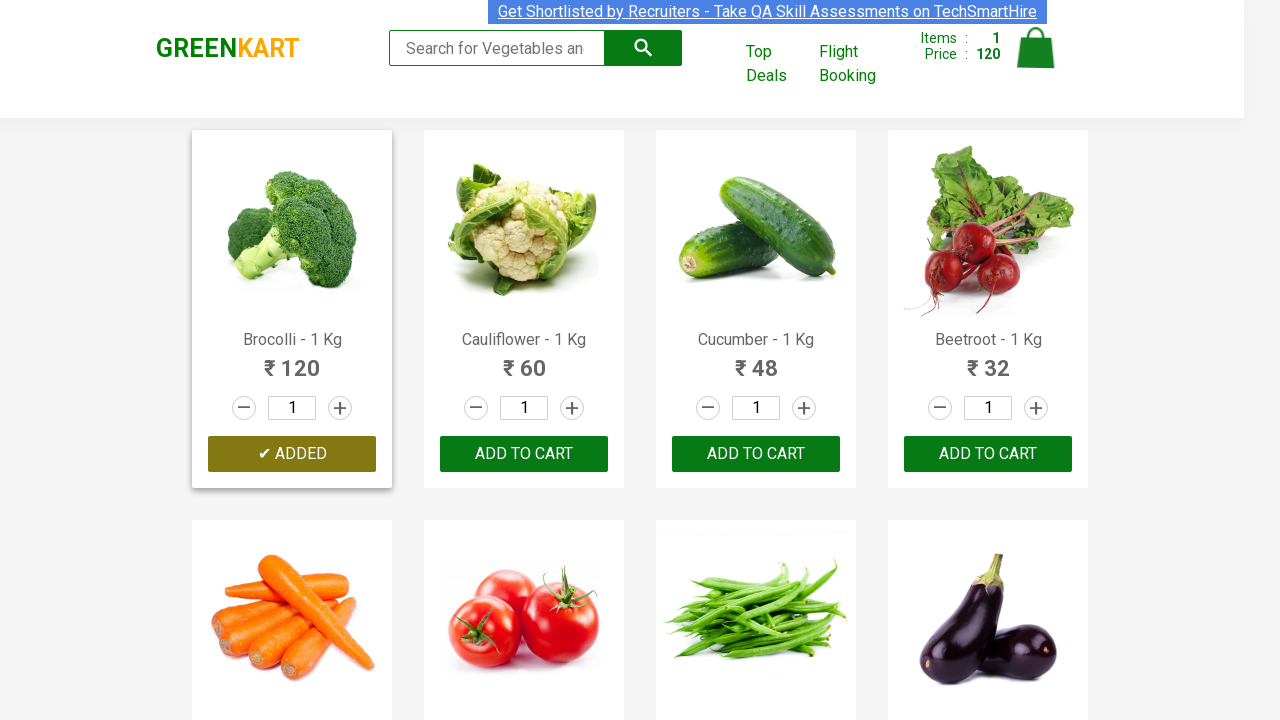

Added Beans to cart at (756, 360) on div.product-action button >> nth=6
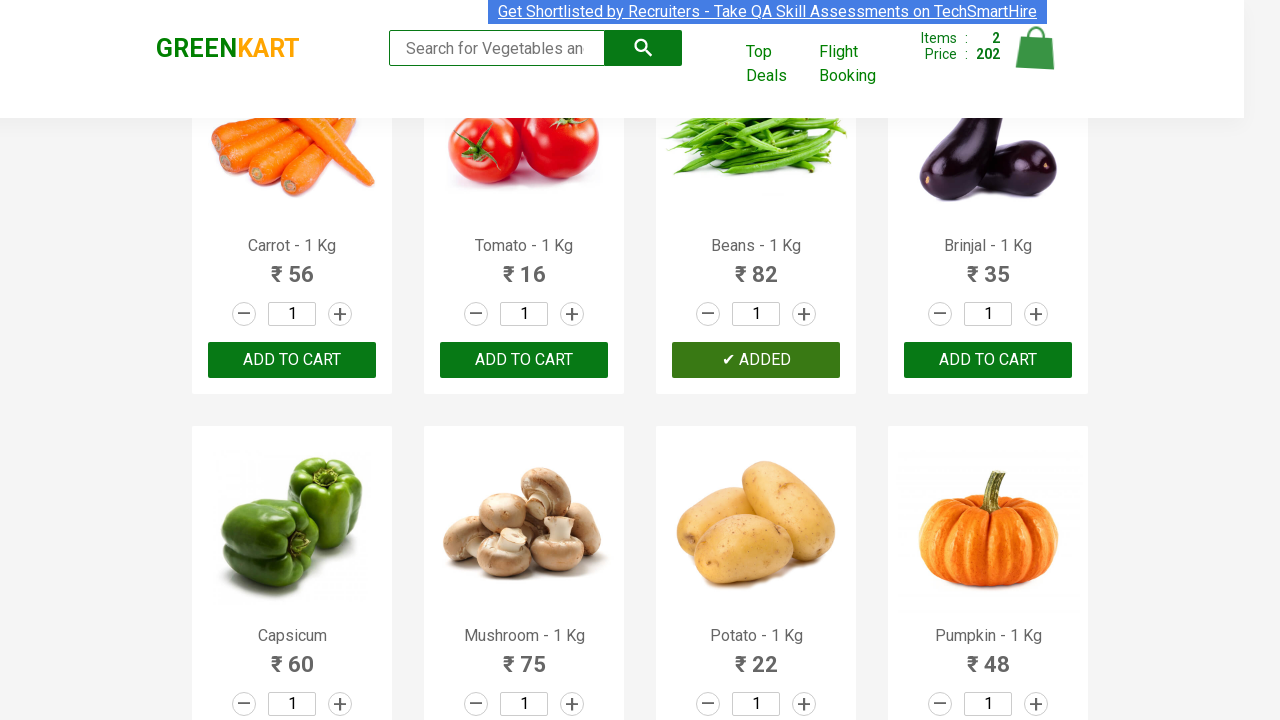

Clicked on cart icon to view cart at (1036, 59) on a.cart-icon
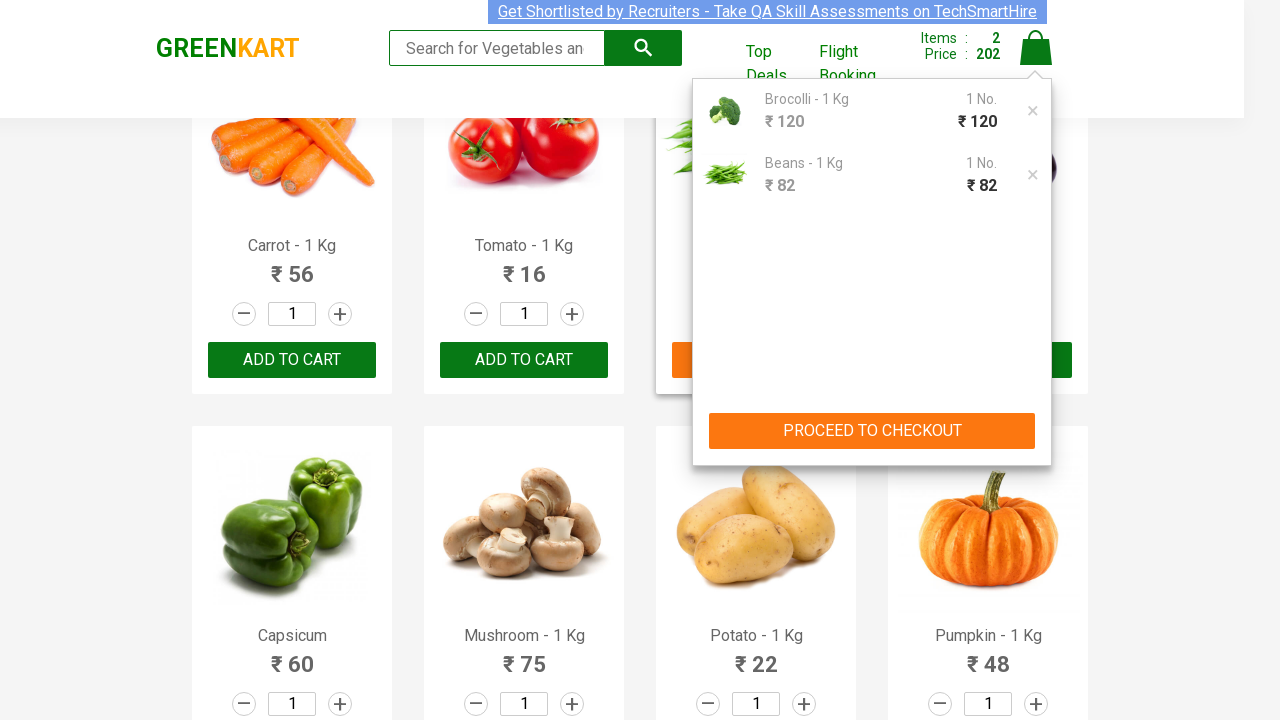

Clicked proceed to checkout button at (872, 431) on button:text('PROCEED TO CHECKOUT')
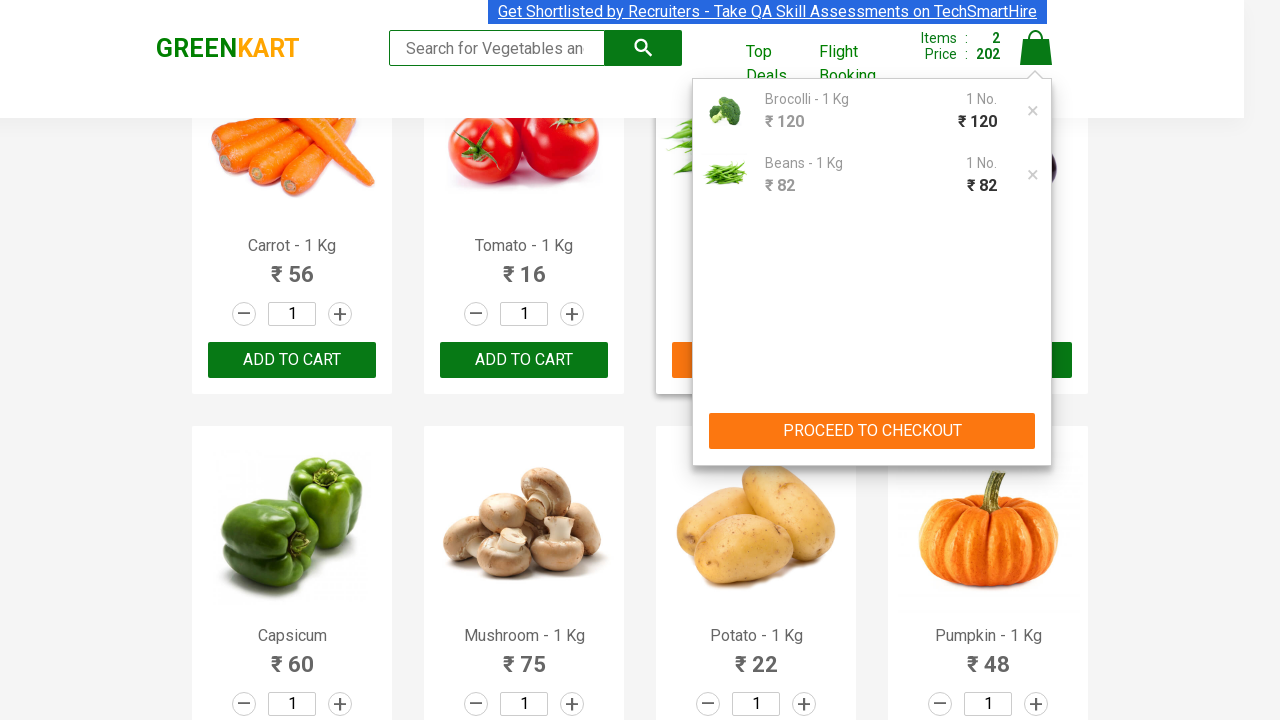

Waited for promo code input field to be visible
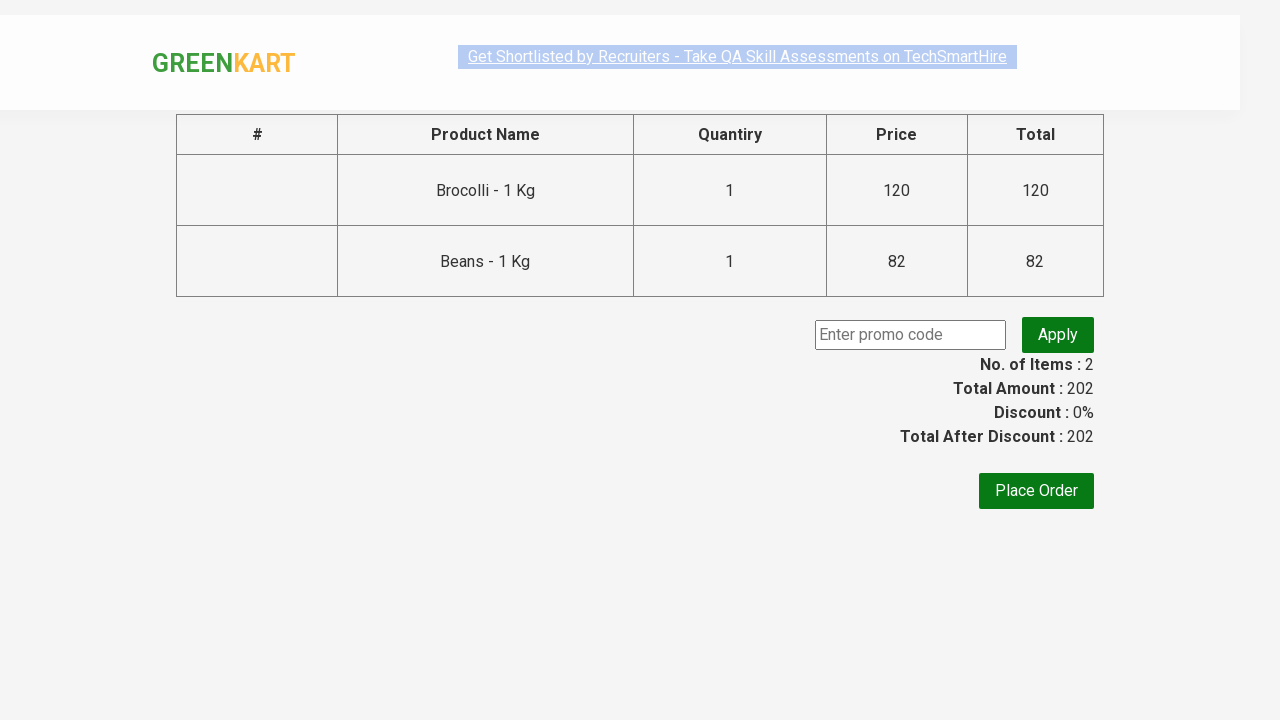

Entered promo code 'rahul' in the promo code field on input.promoCode
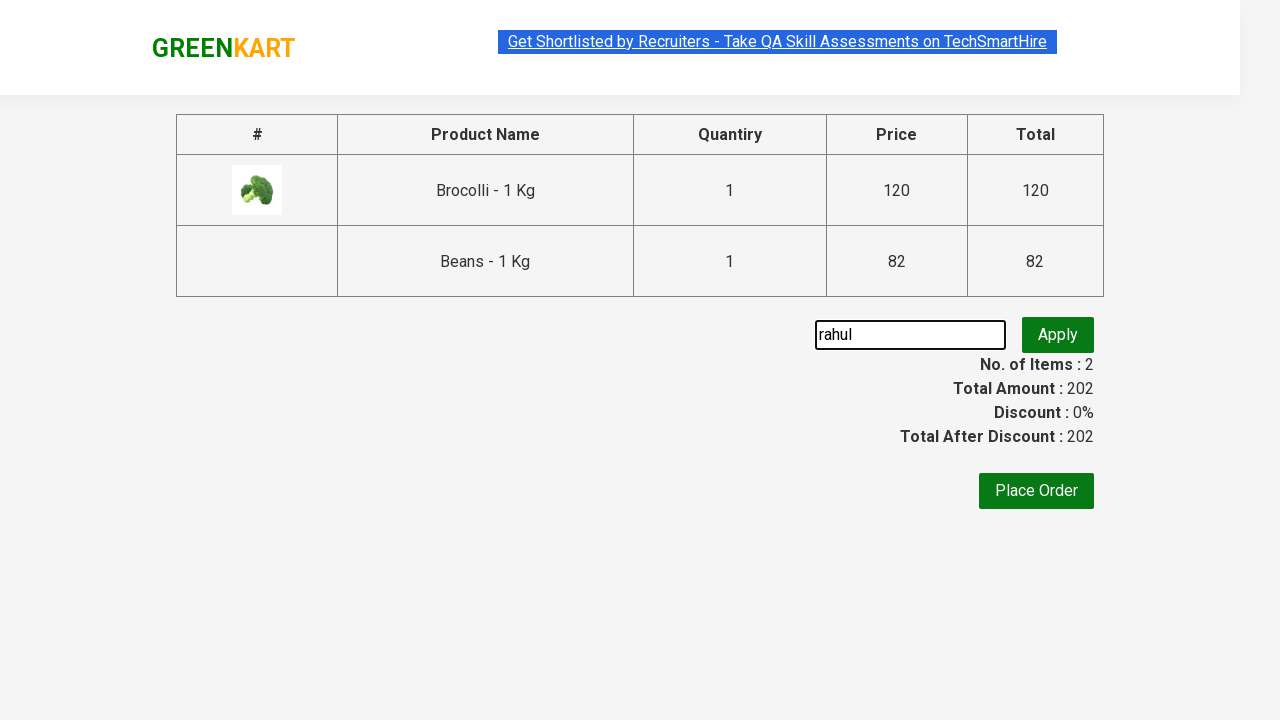

Clicked apply promo button to apply the discount code at (1058, 335) on button.promoBtn
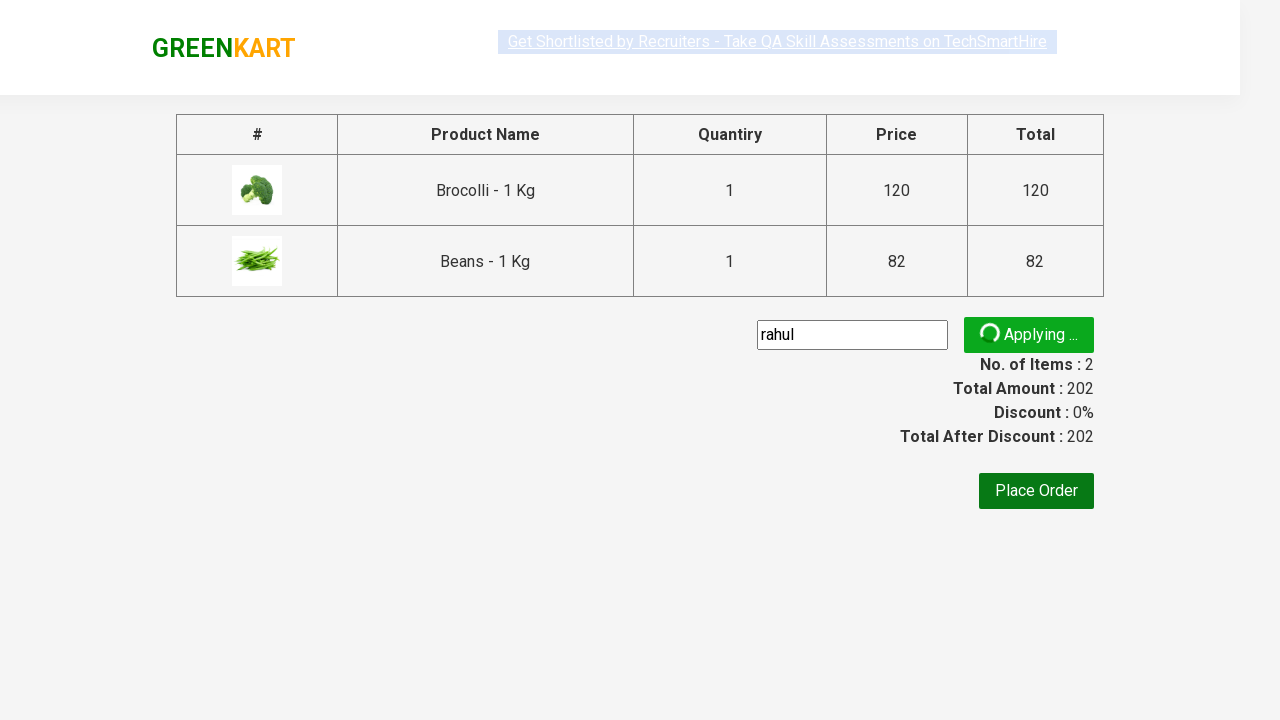

Waited for promo discount information to appear
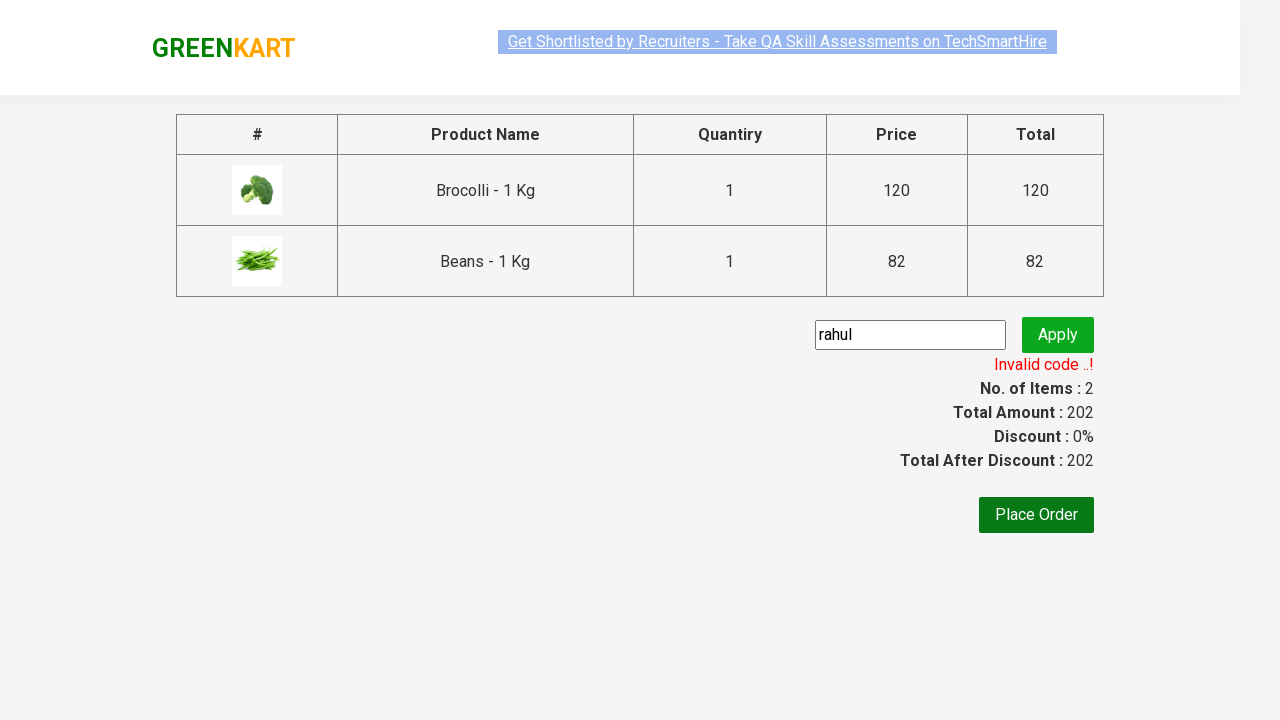

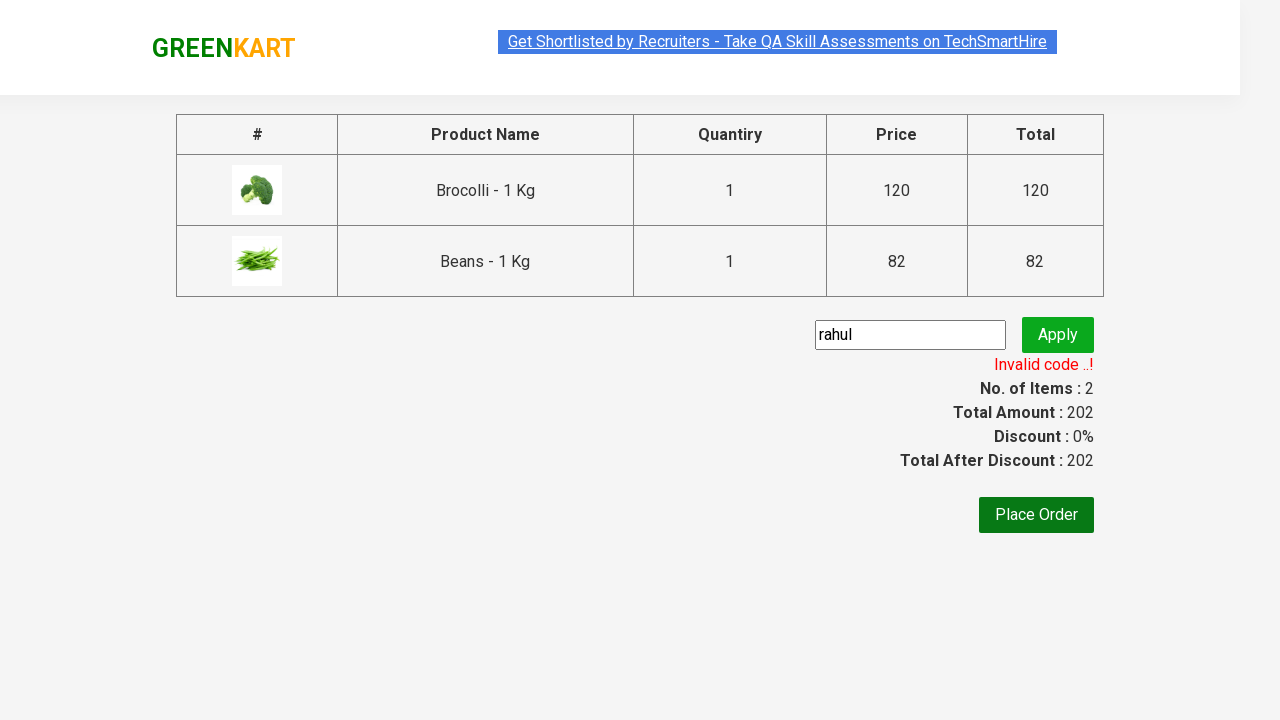